Navigates to CRM Pro website and retrieves the background color CSS property of the Login button to verify its styling

Starting URL: https://classic.crmpro.com/

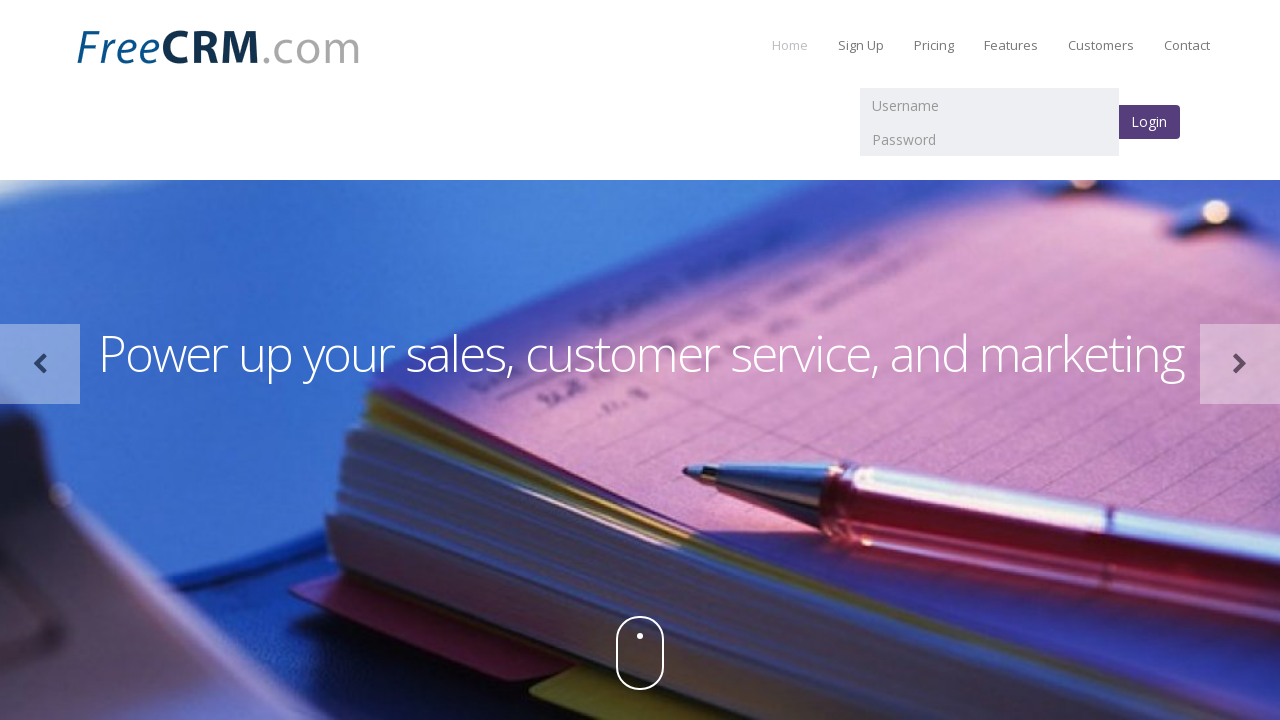

Login button became visible
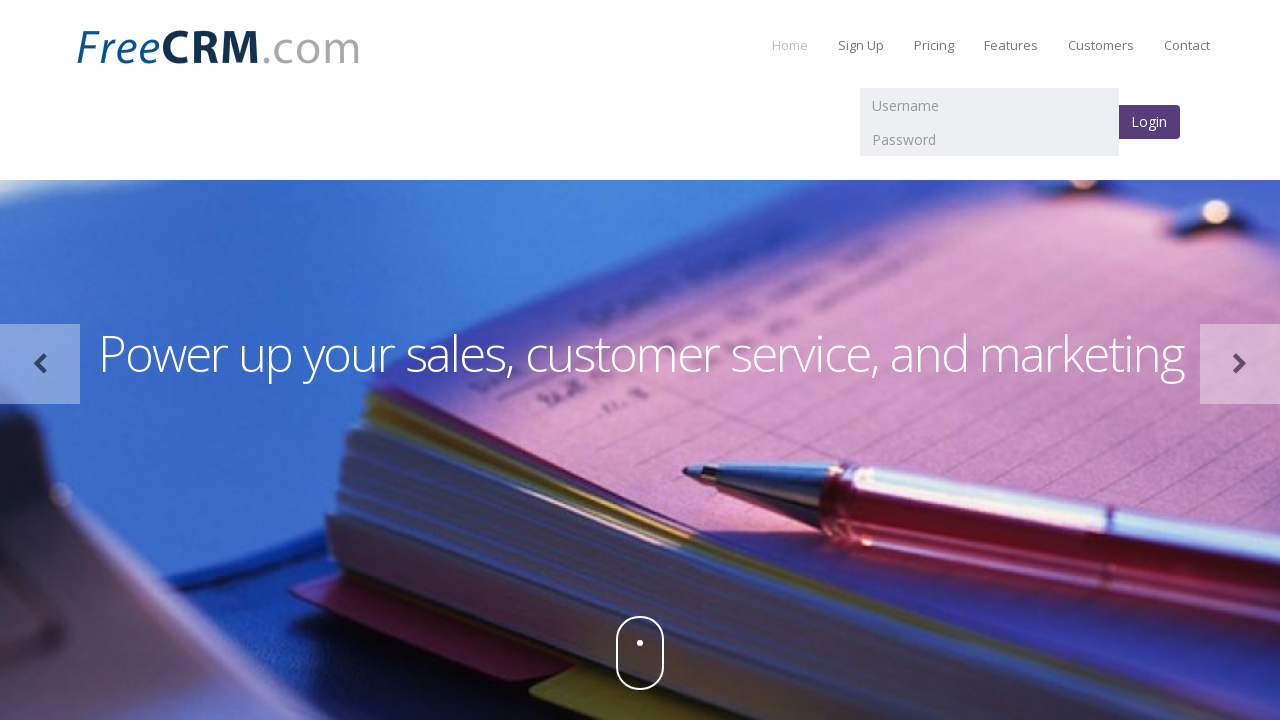

Retrieved background color CSS property of Login button: rgb(86, 61, 124)
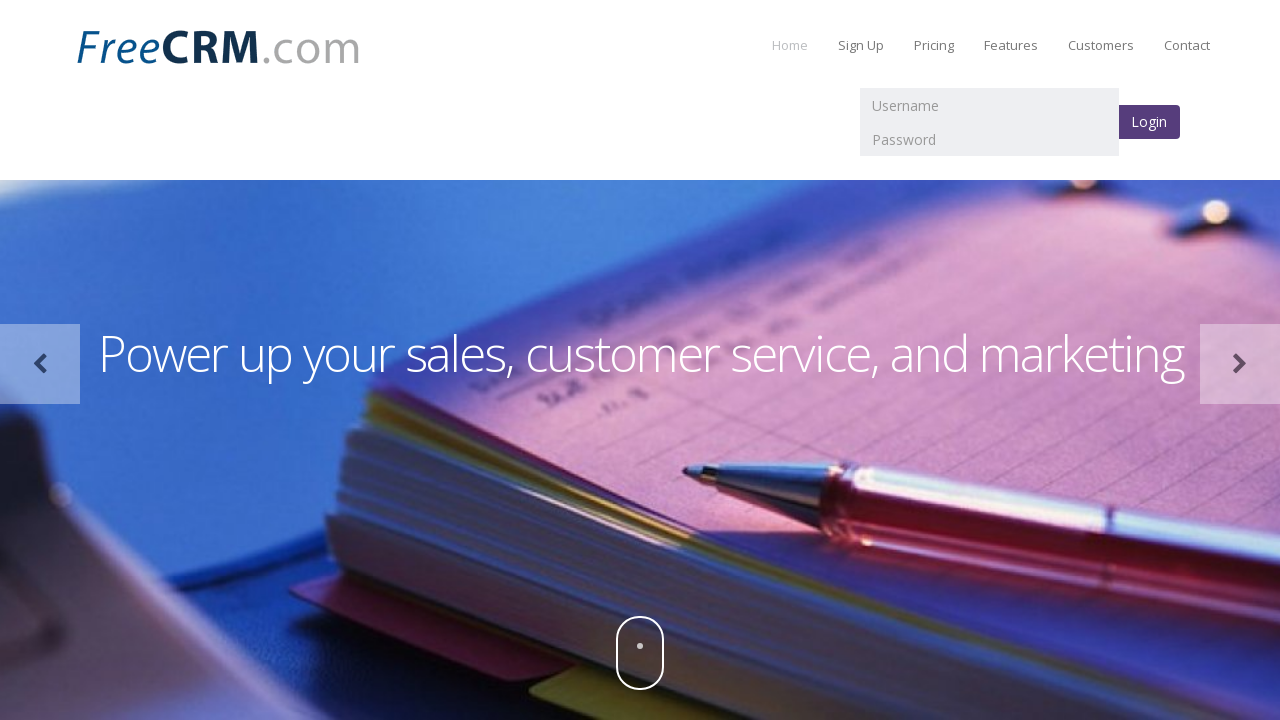

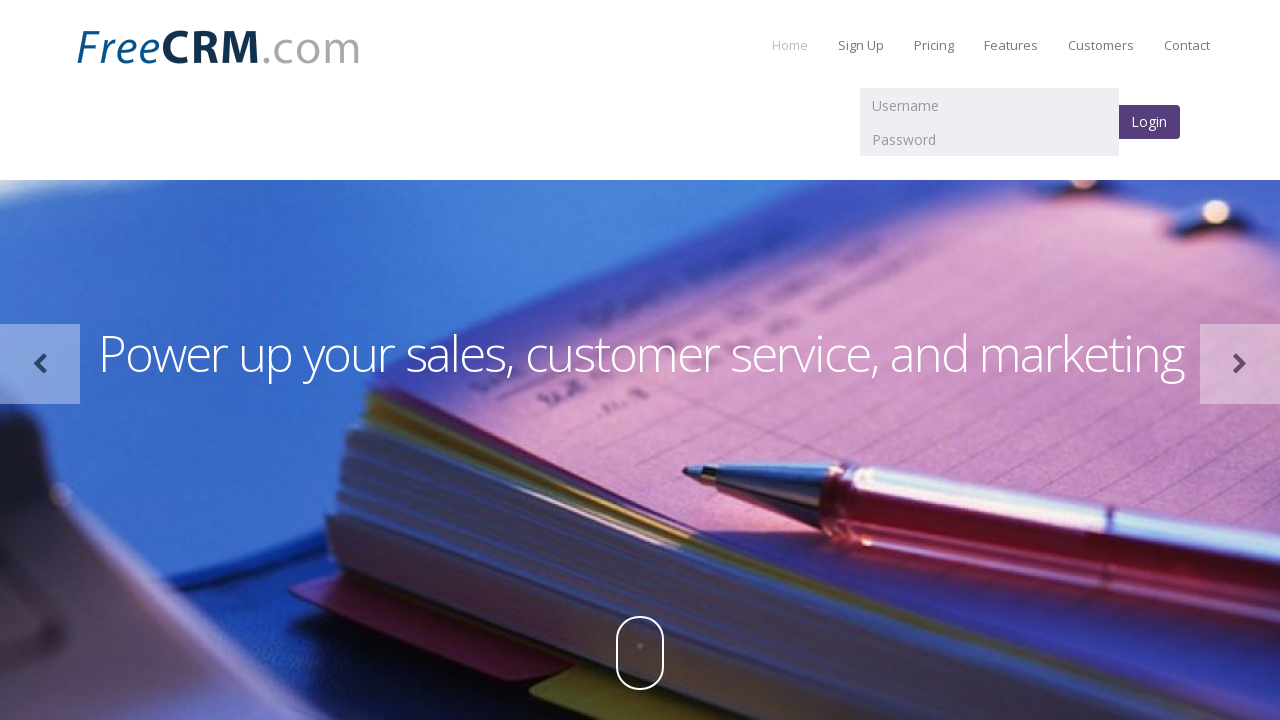